Tests passenger selection dropdown functionality by opening the passenger info dropdown, incrementing the adult passenger count 3 times, and closing the dropdown.

Starting URL: https://rahulshettyacademy.com/dropdownsPractise/

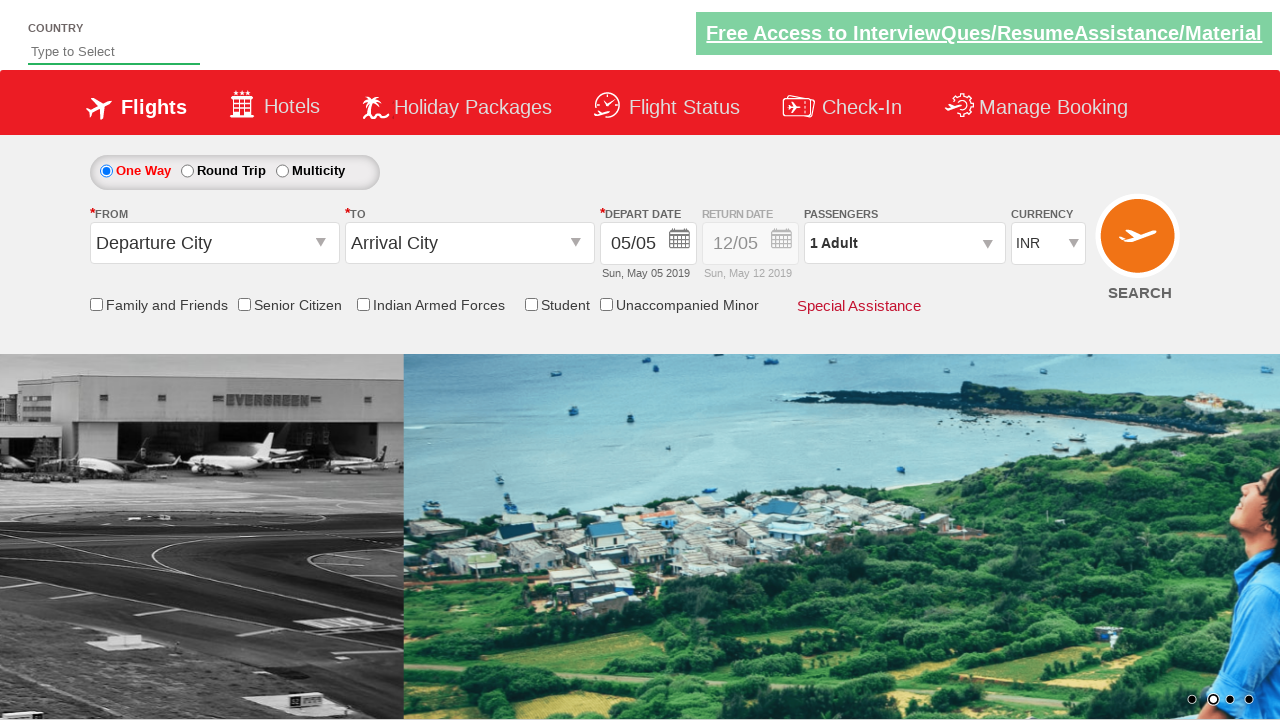

Clicked on passenger info dropdown to open it at (904, 243) on #divpaxinfo
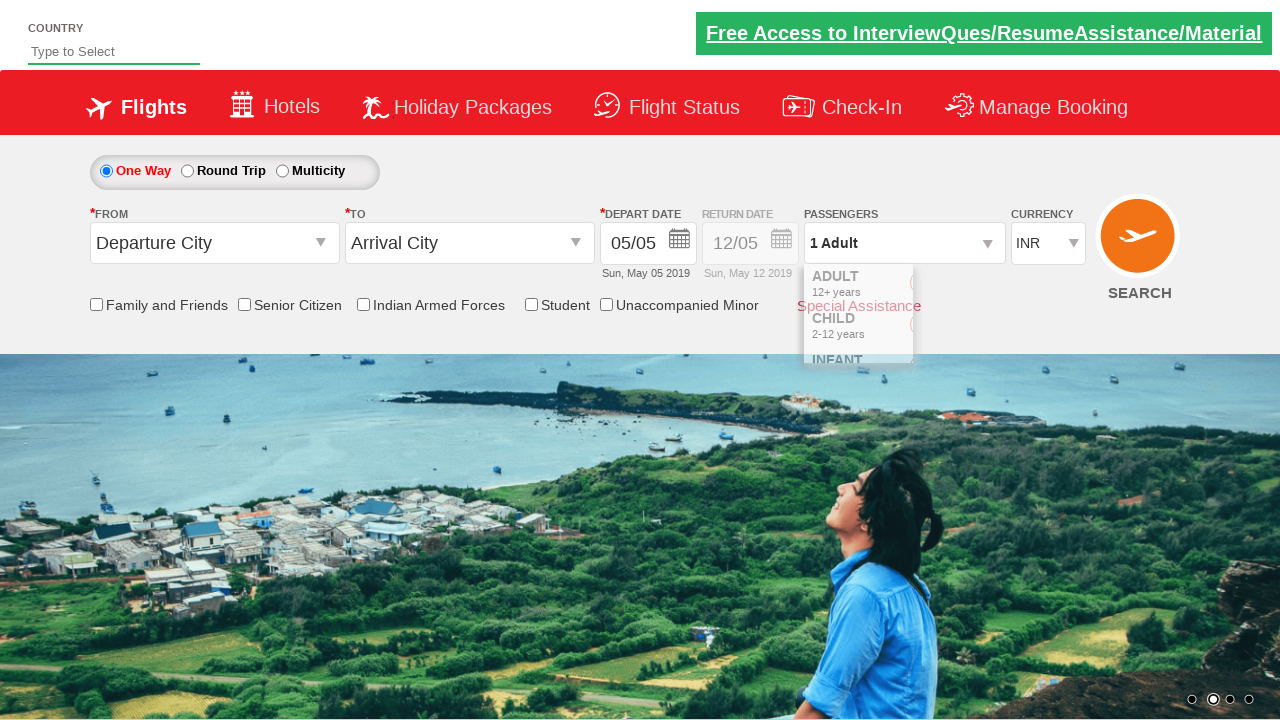

Waited for dropdown to be visible
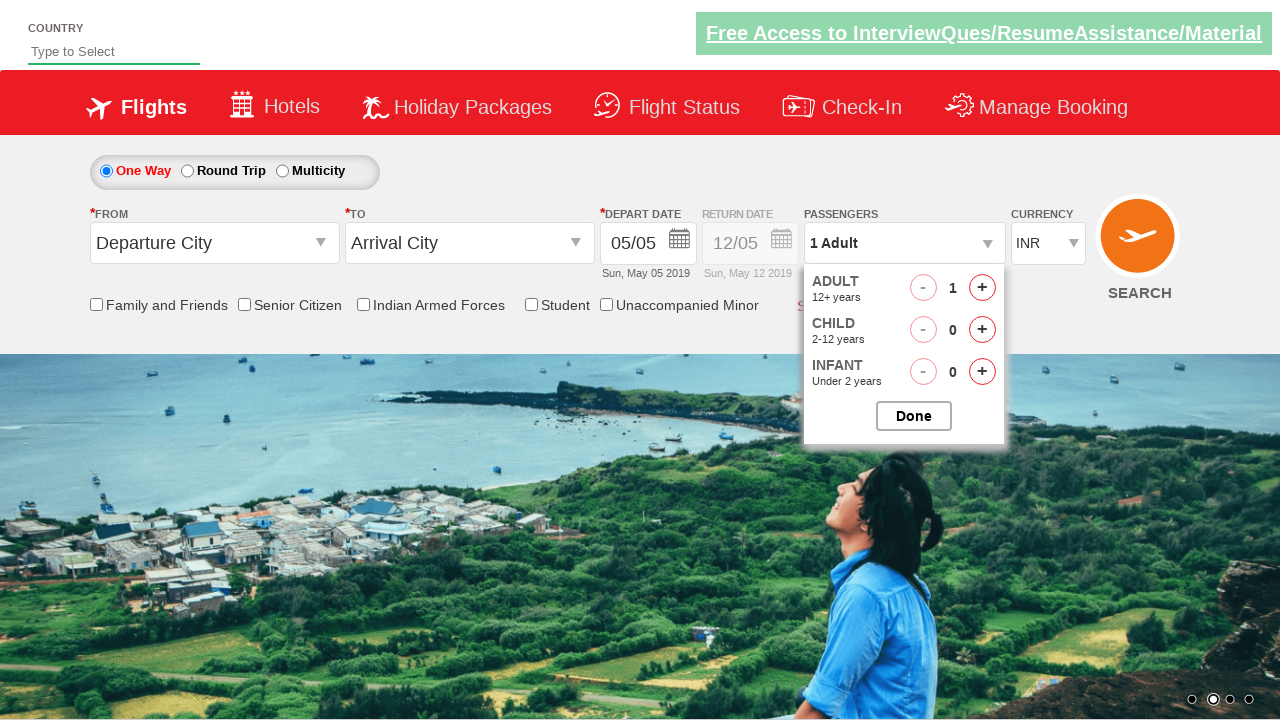

Incremented adult passenger count (iteration 1 of 3) at (982, 288) on #hrefIncAdt
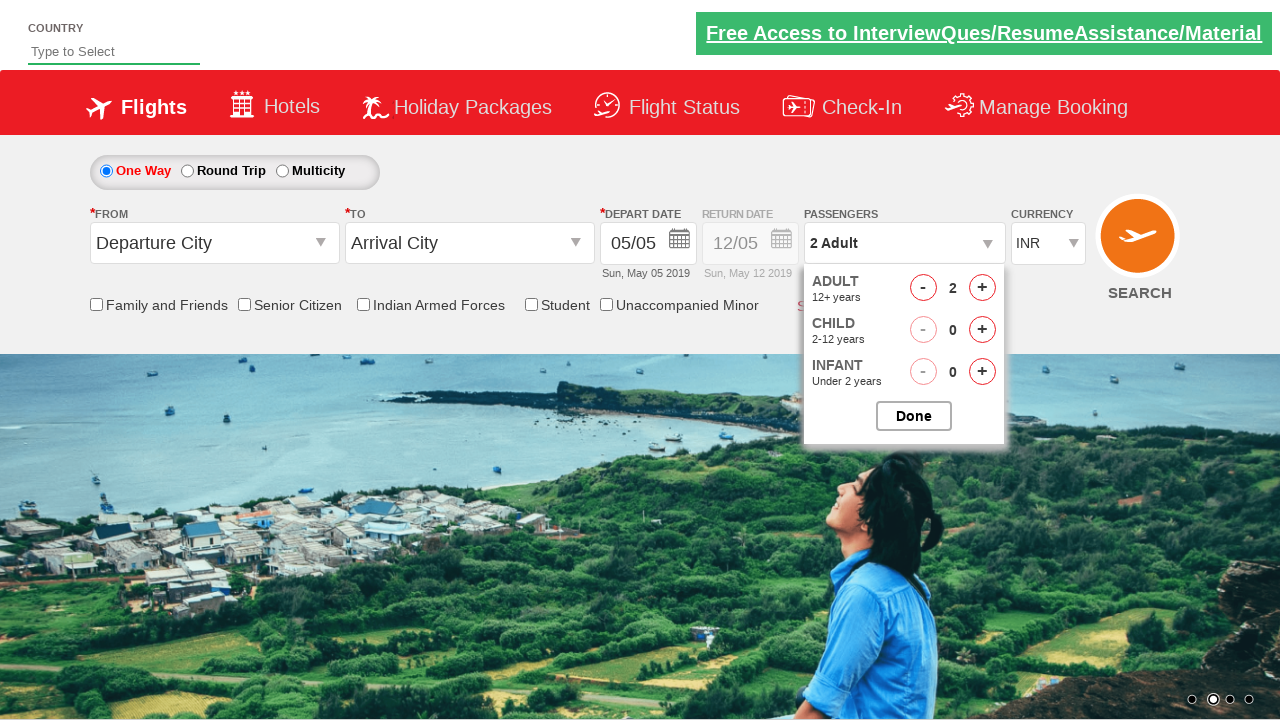

Incremented adult passenger count (iteration 2 of 3) at (982, 288) on #hrefIncAdt
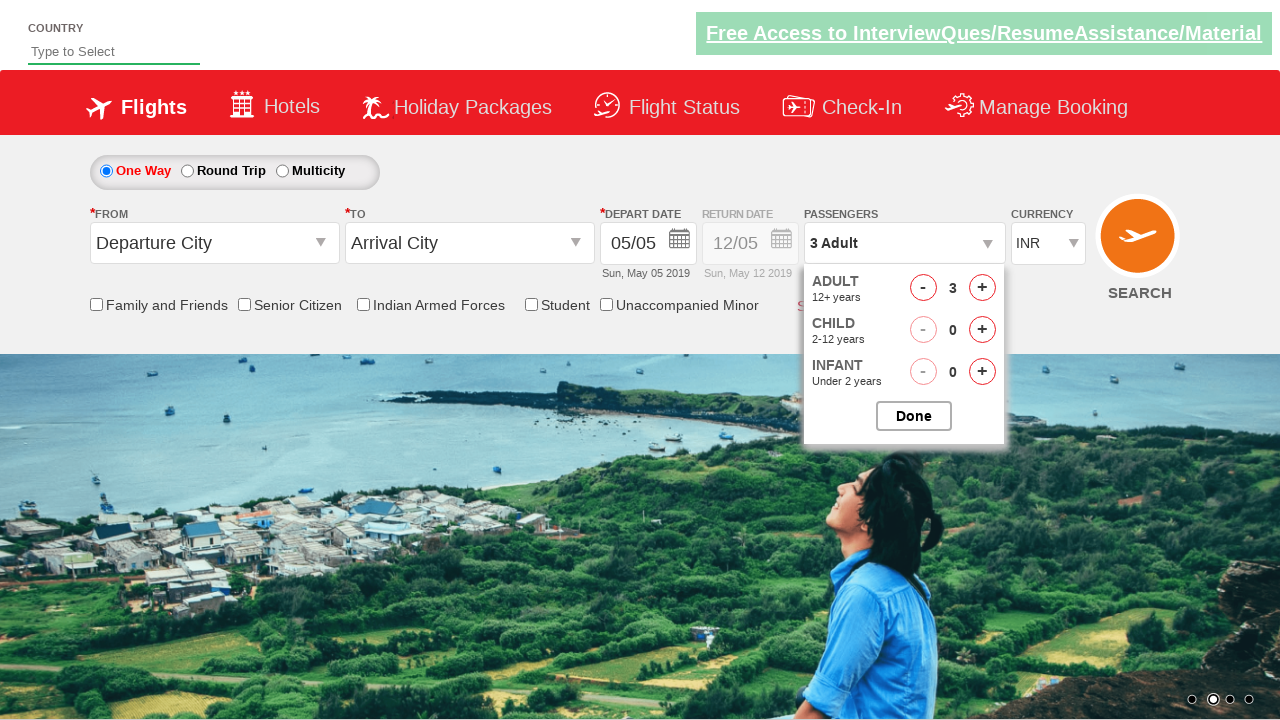

Incremented adult passenger count (iteration 3 of 3) at (982, 288) on #hrefIncAdt
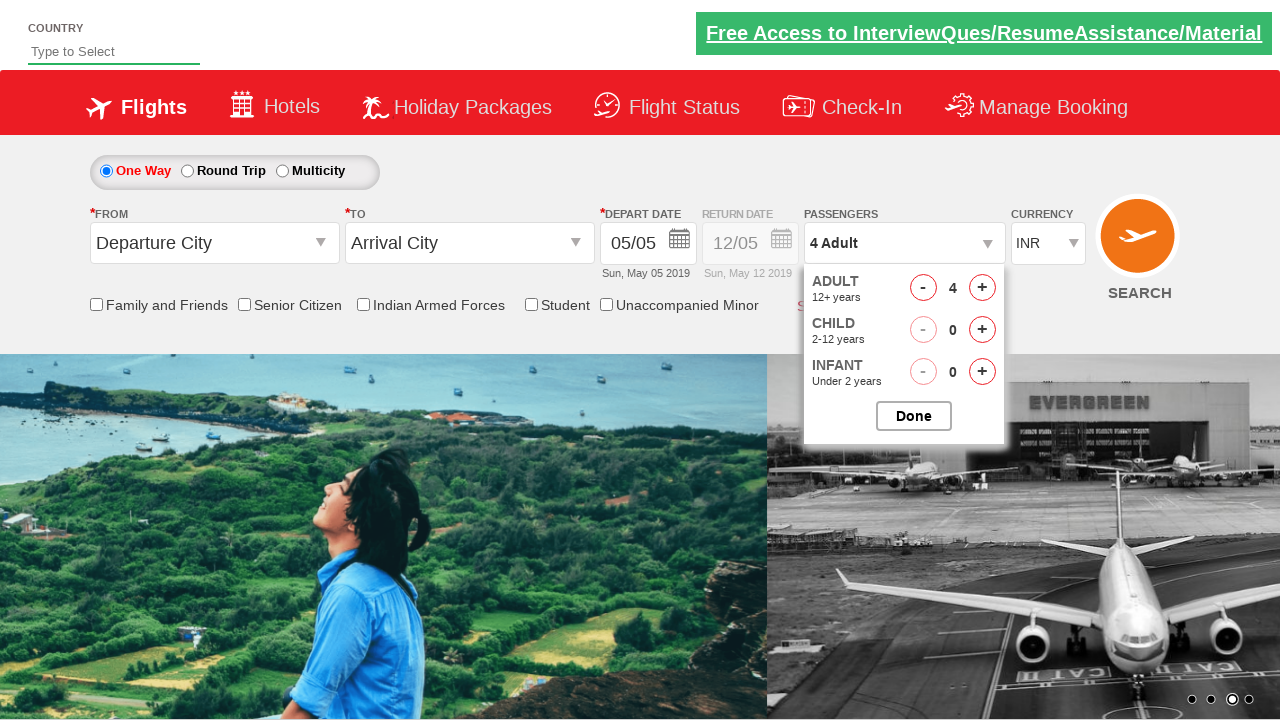

Closed the passenger options dropdown at (914, 416) on #btnclosepaxoption
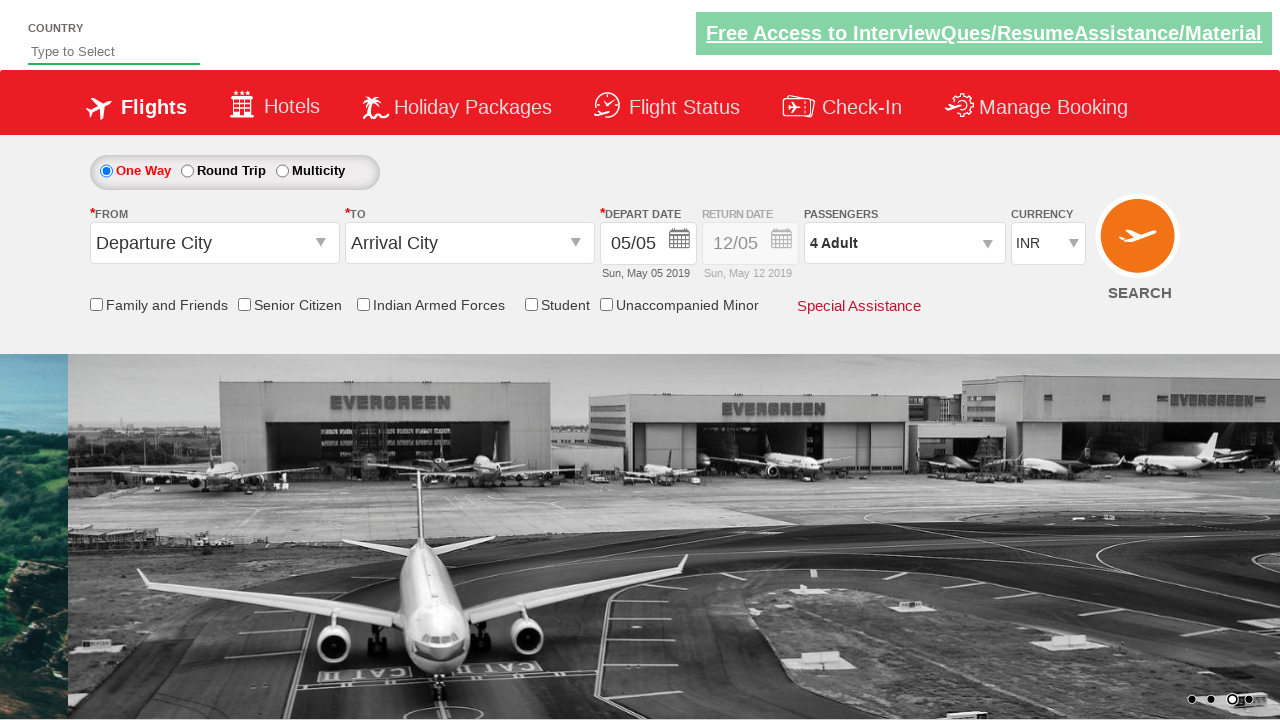

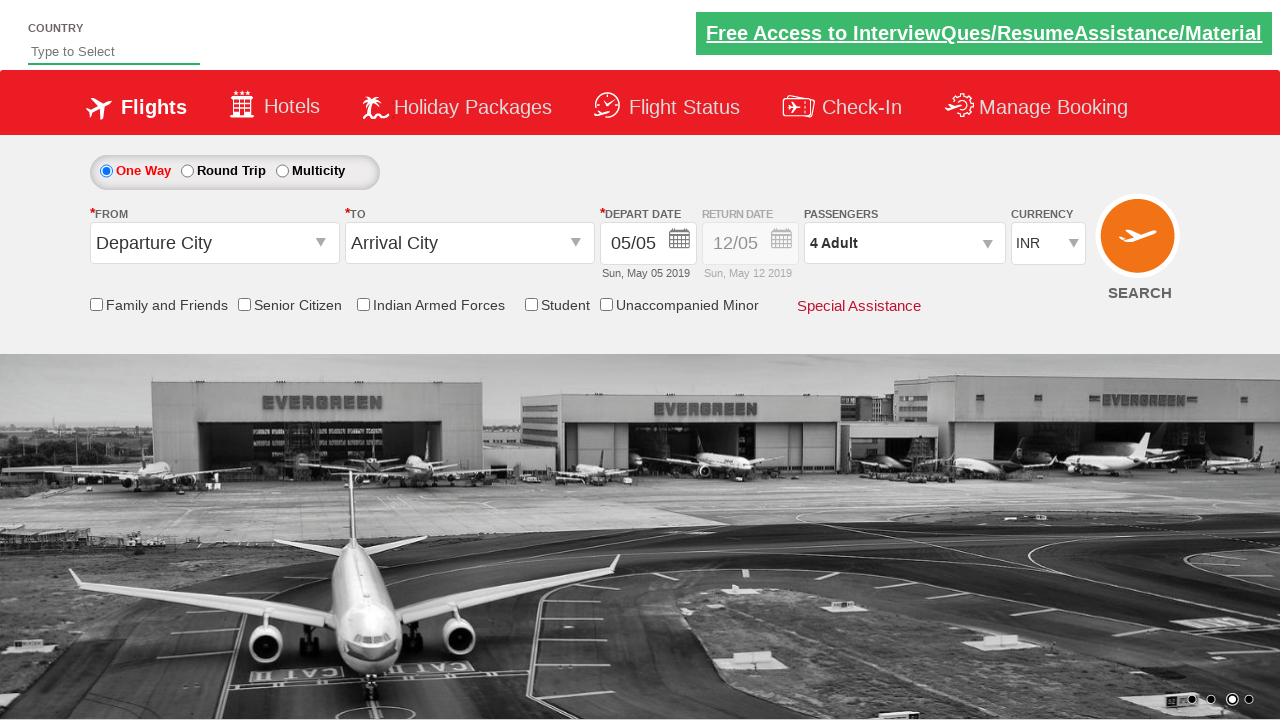